Tests the footer language selector by changing the page language from English to German and verifying the URL and selector value update

Starting URL: https://www.mozilla.org/en-US/

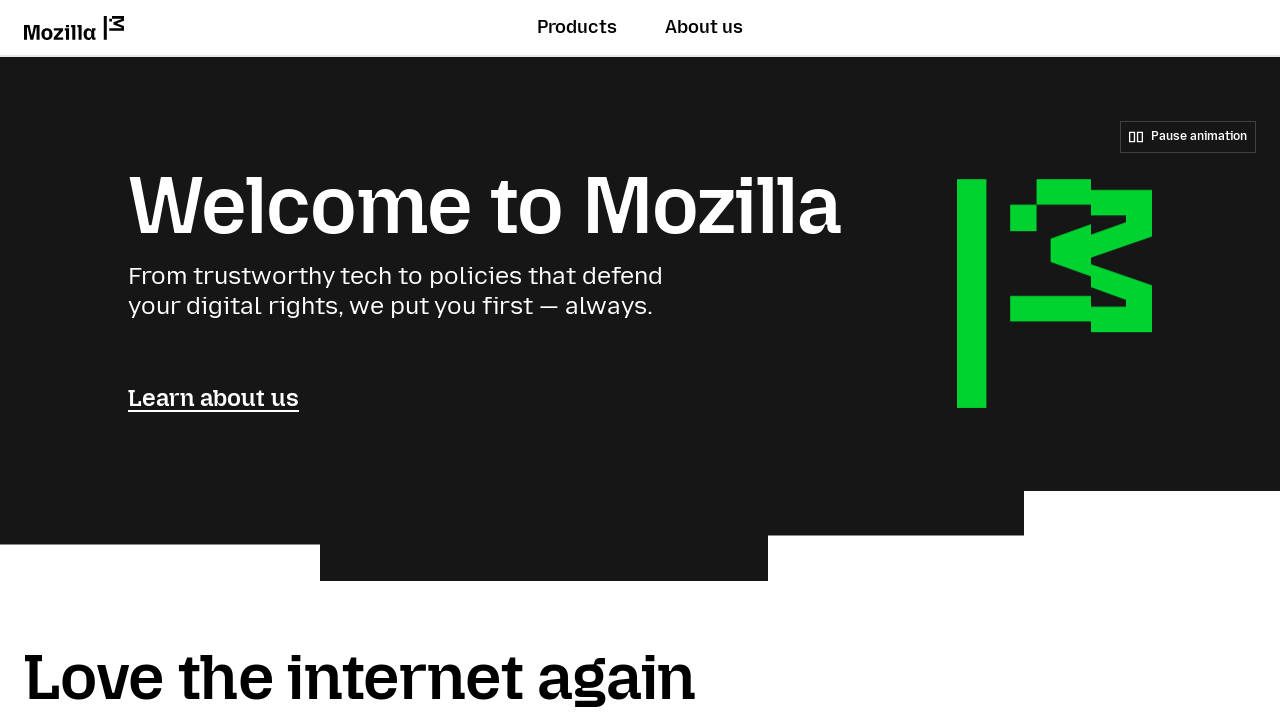

Set mobile viewport to 360x780
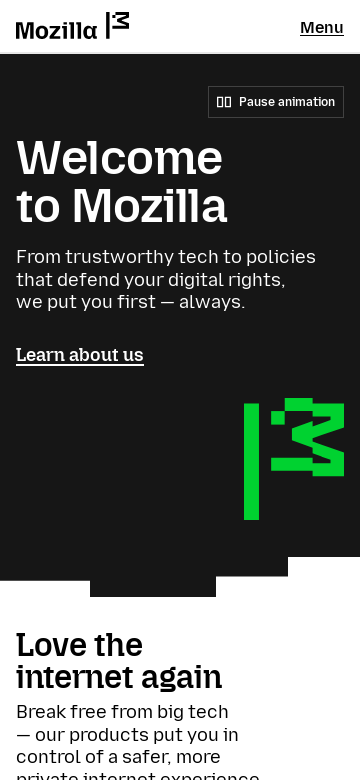

Located footer language selector
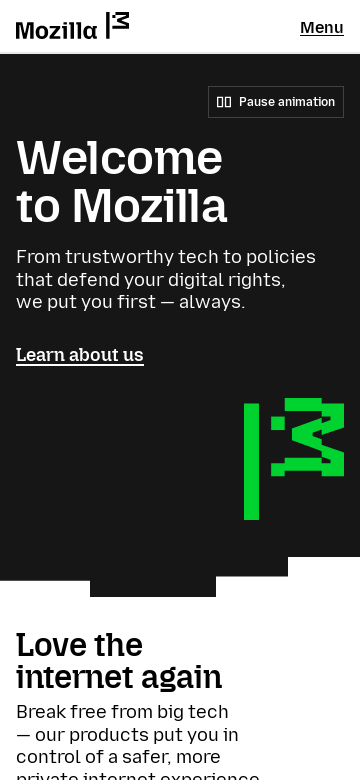

Selected German (de) from language dropdown on internal:testid=[data-testid="footer-language-select"s]
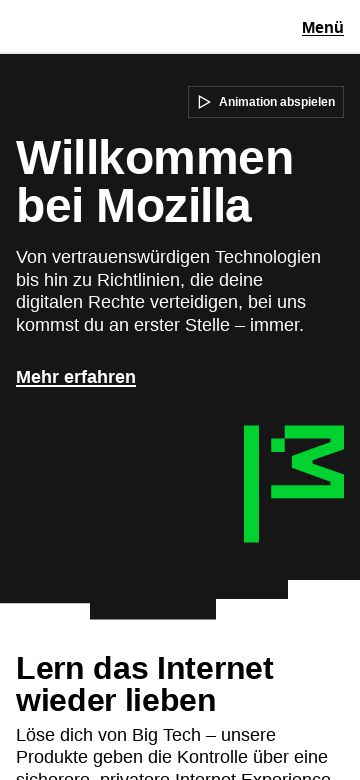

Page navigated to German URL (**/de/**)
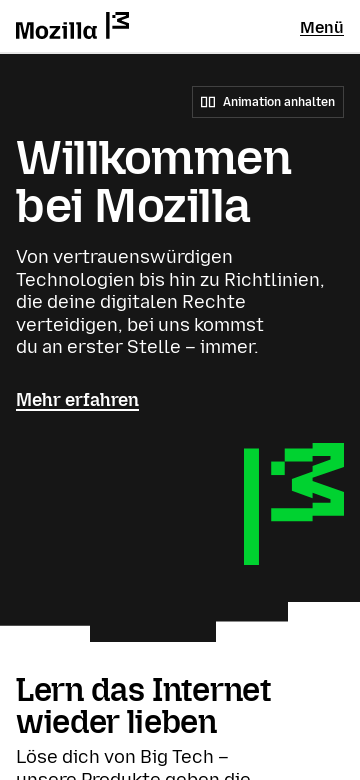

Language selector became available on German page
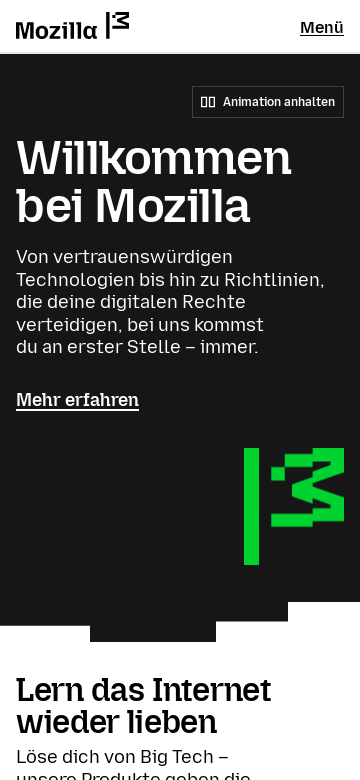

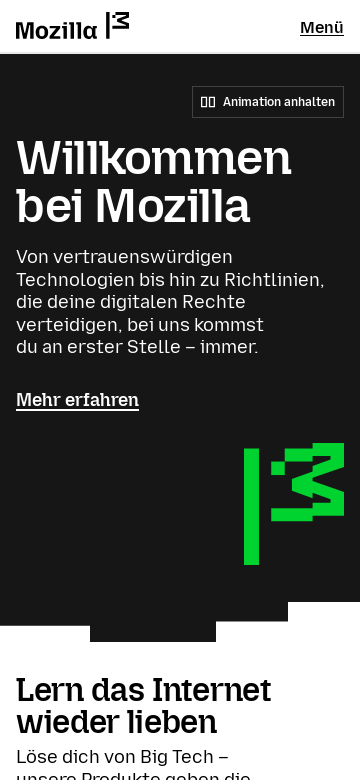